Tests file download functionality by navigating to a download page, clicking the first download link, and waiting for the download to complete.

Starting URL: http://the-internet.herokuapp.com/download

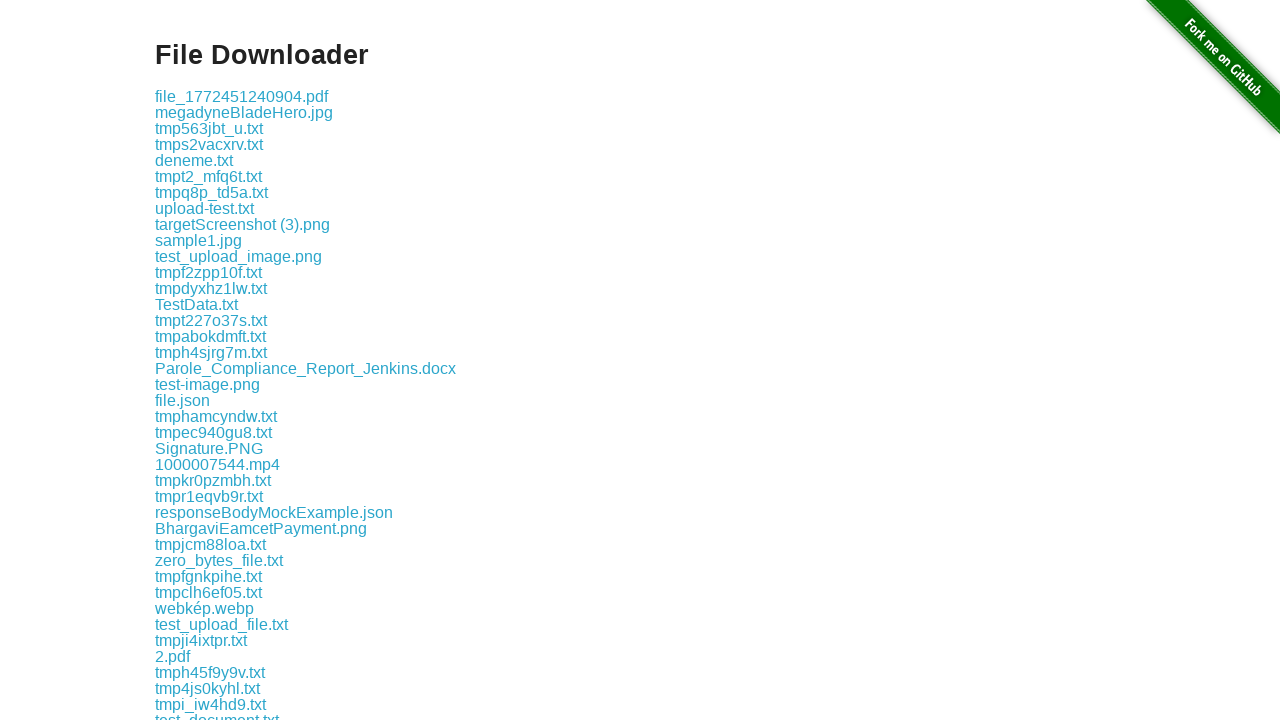

Navigated to download page
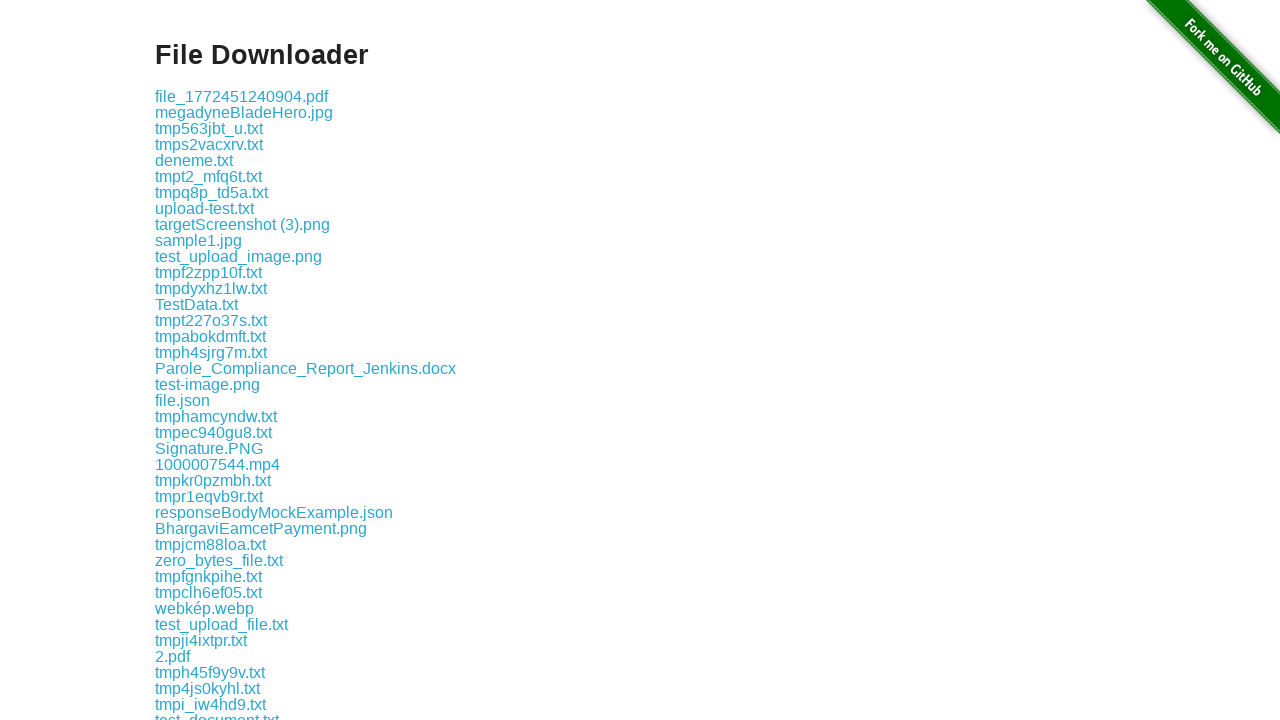

Clicked first download link at (242, 96) on .example a
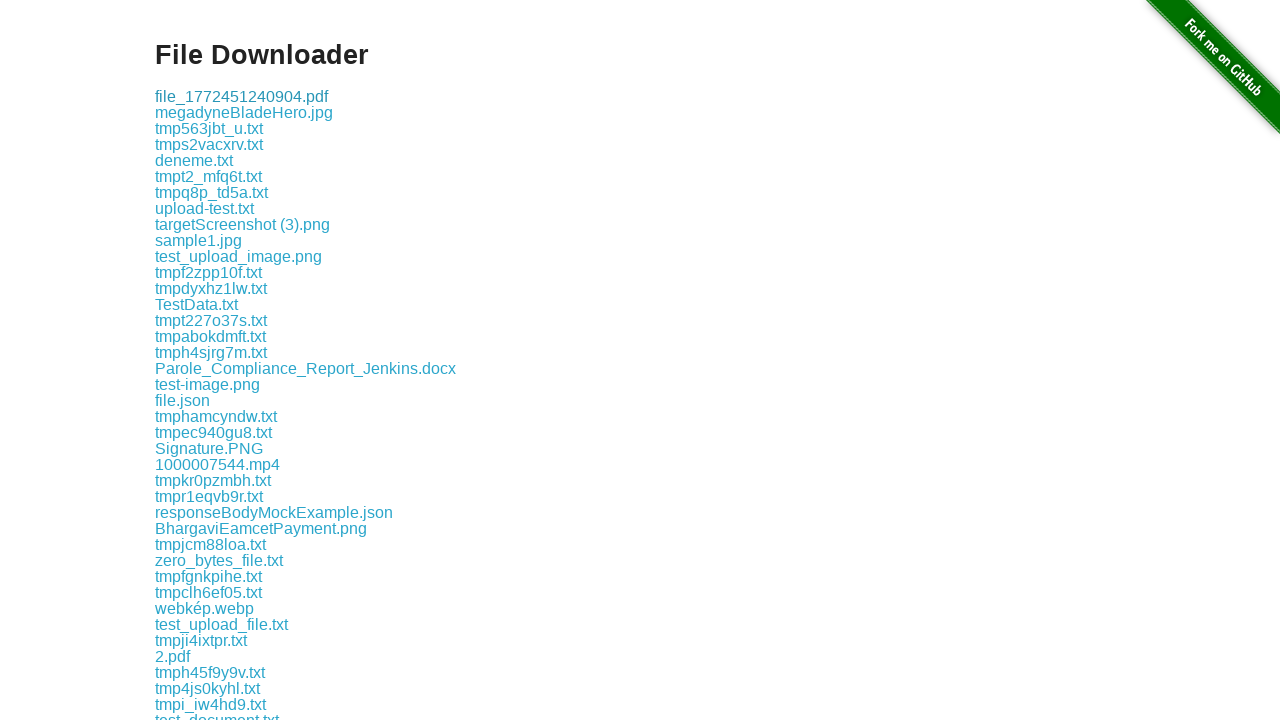

Download completed and file received
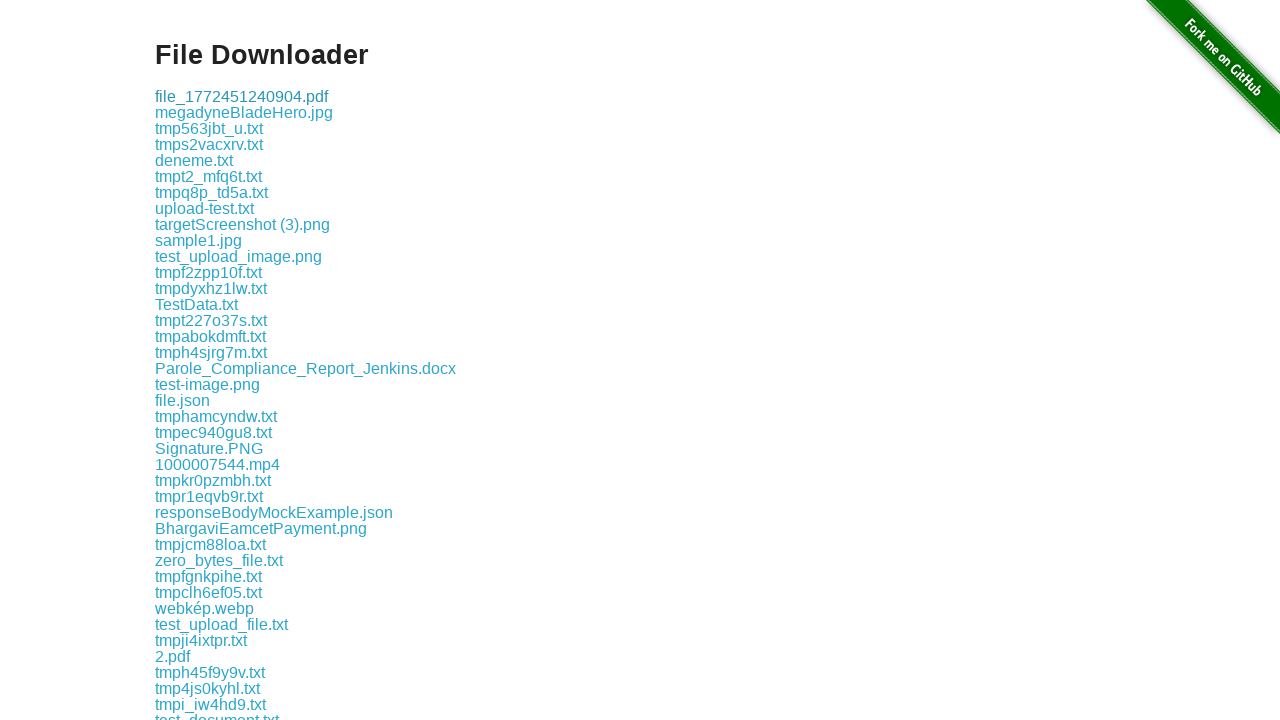

Retrieved downloaded file path
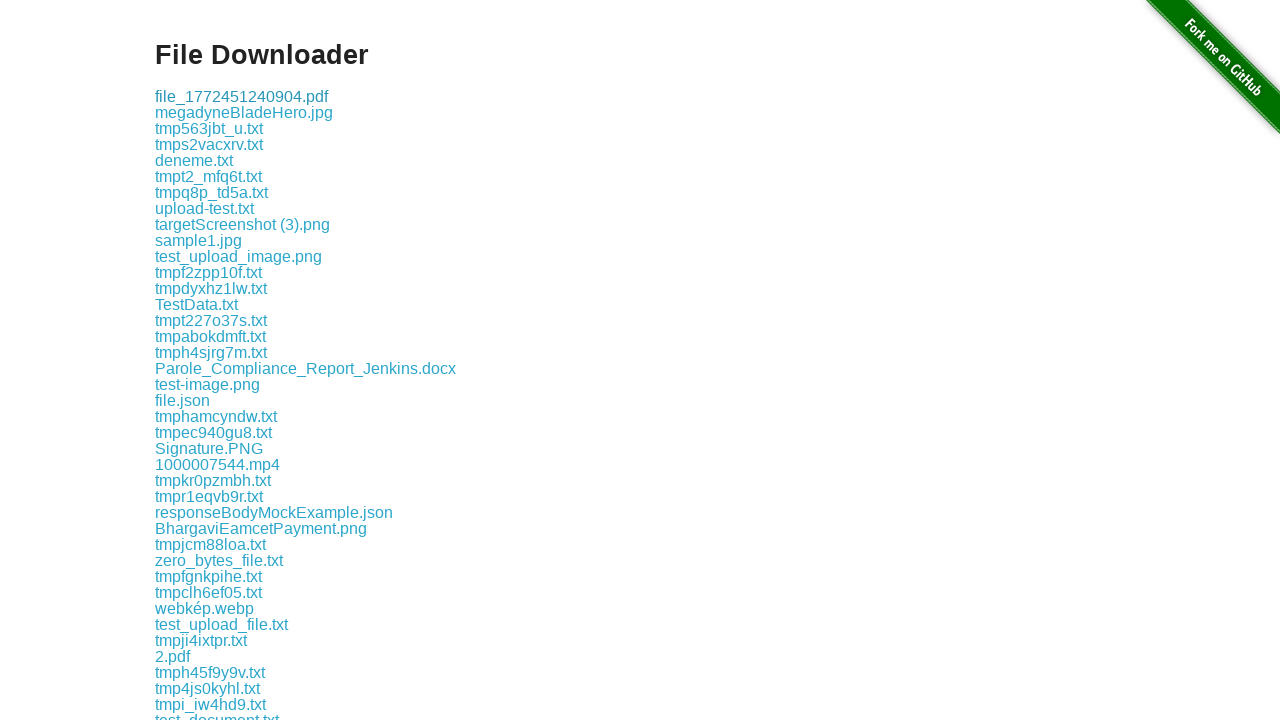

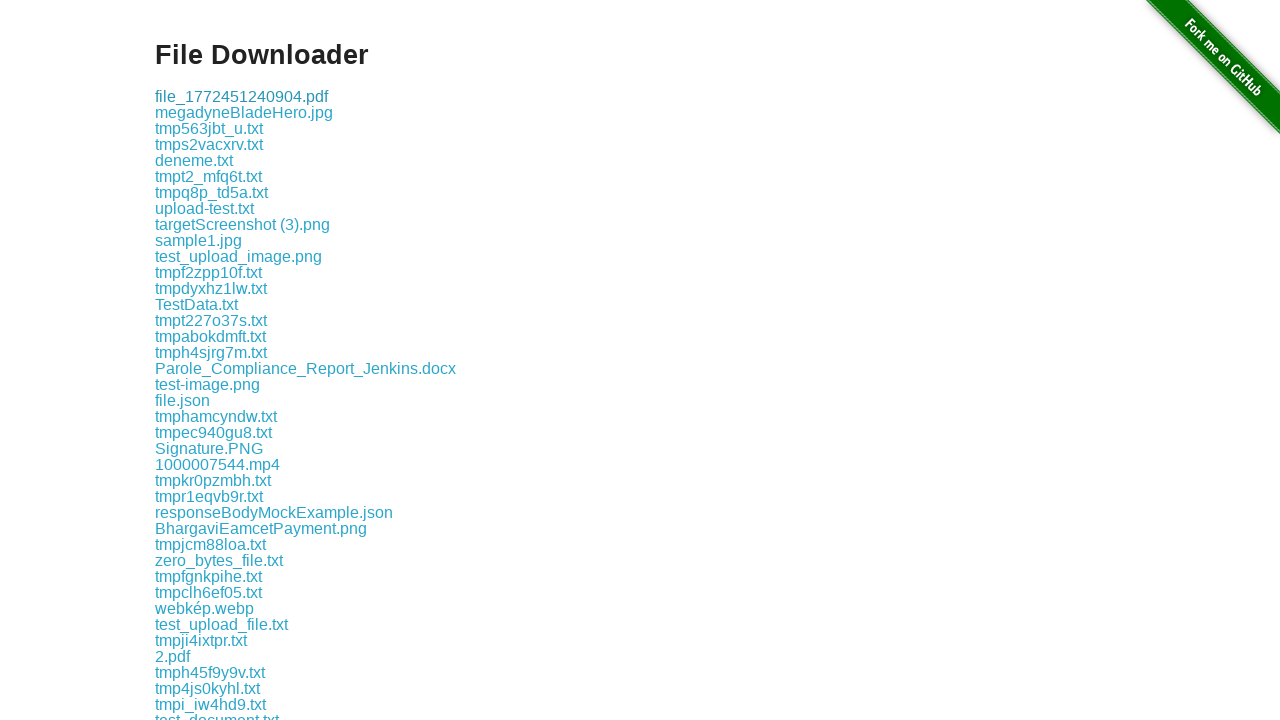